Navigates to the NFL teams page, browses to a team's roster page, and visits an individual player's profile page to verify the page structure loads correctly.

Starting URL: https://www.nfl.com/teams

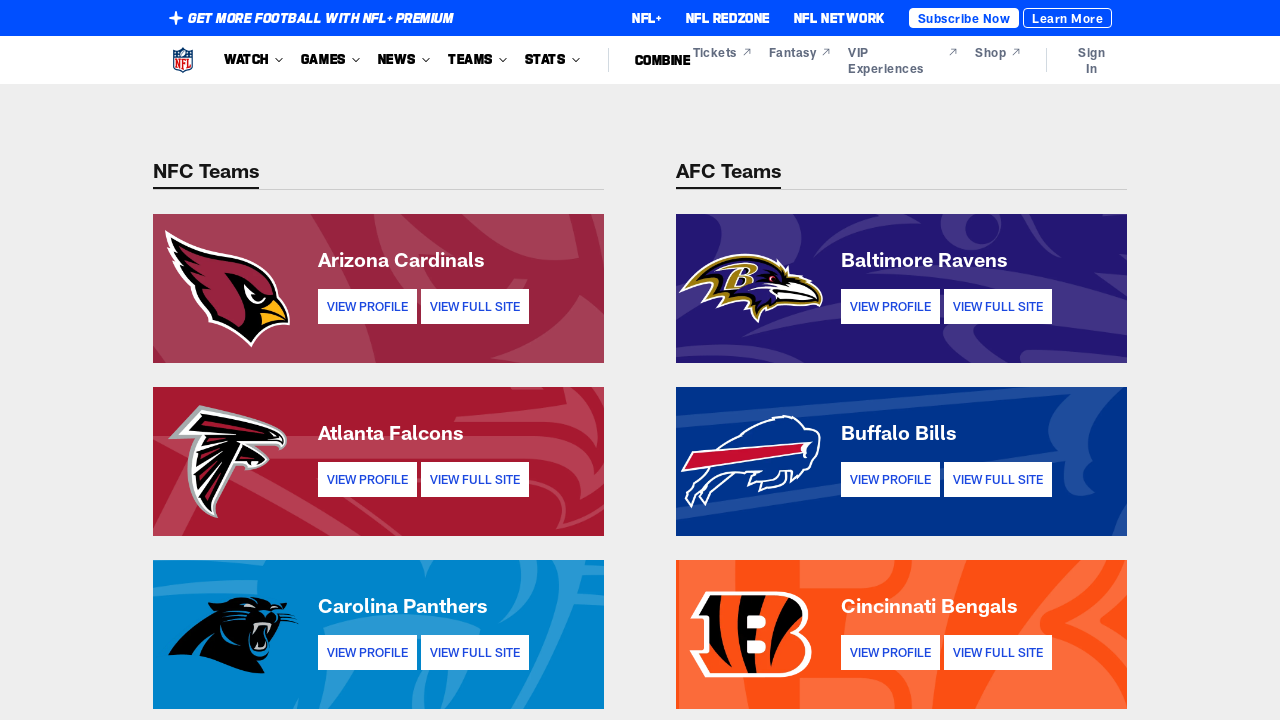

Waited for team sections to load on NFL teams page
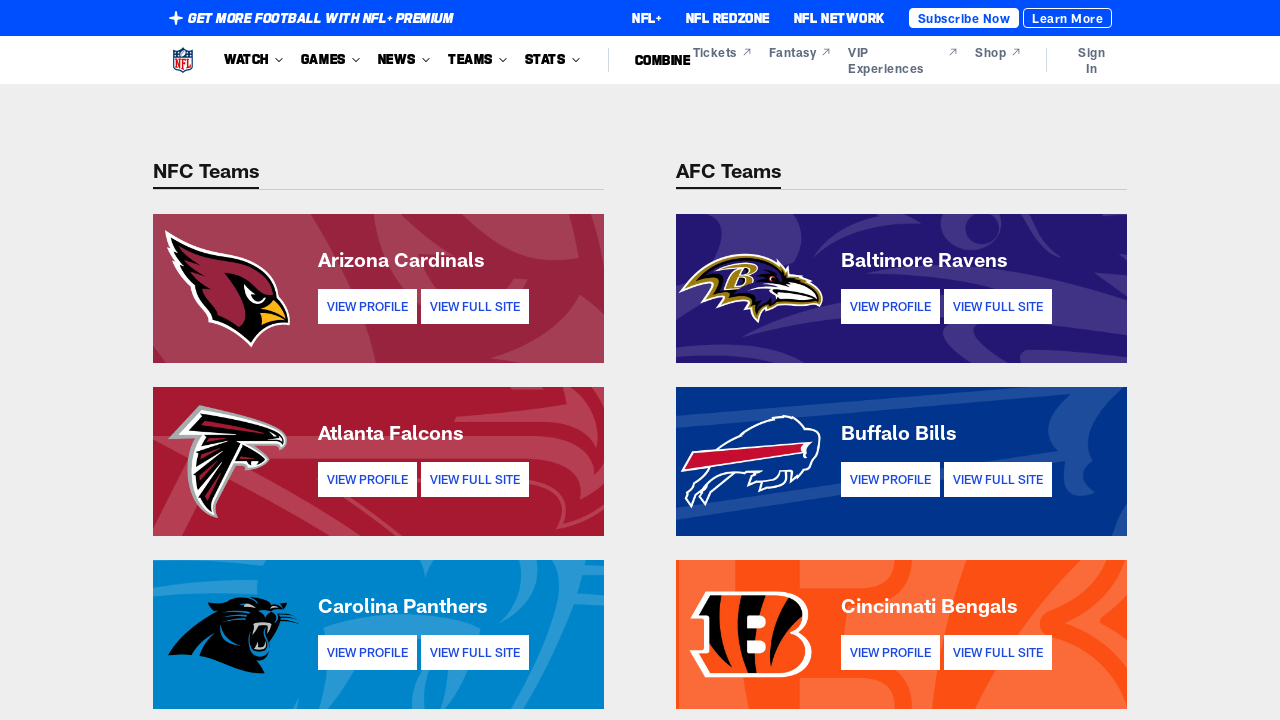

Retrieved all team section elements
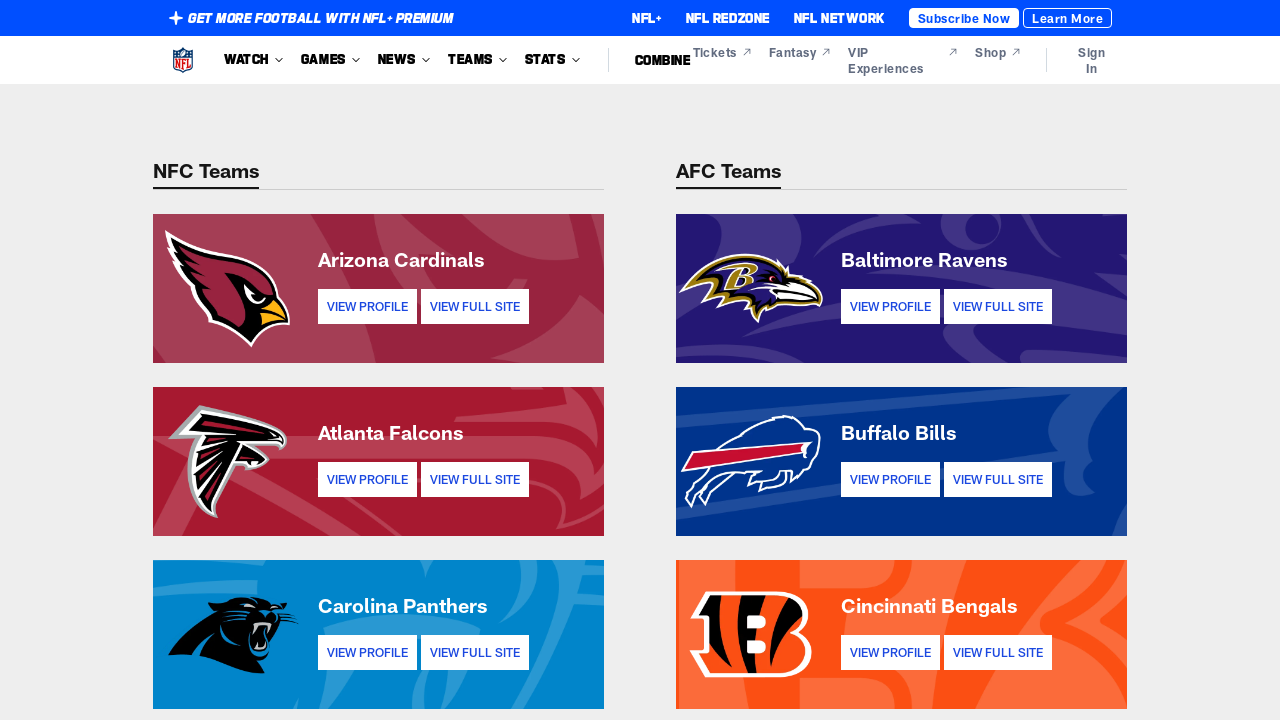

Selected the first team section
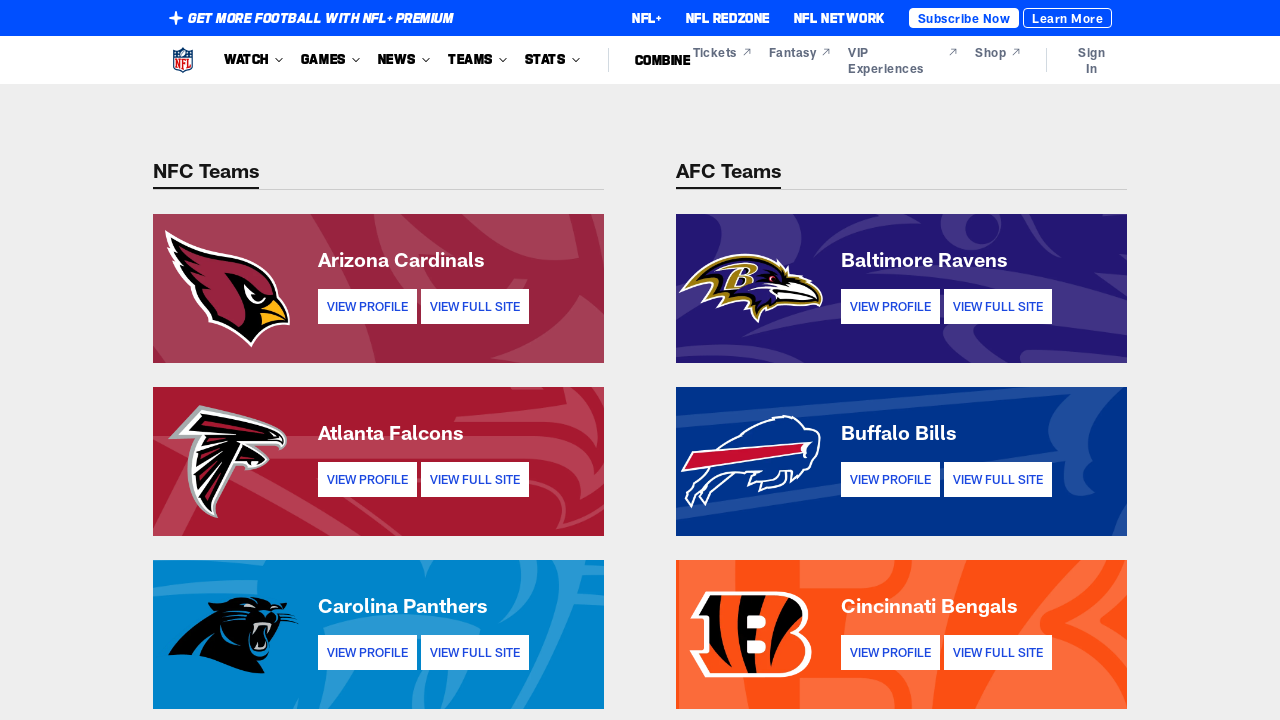

Found the first team's profile link
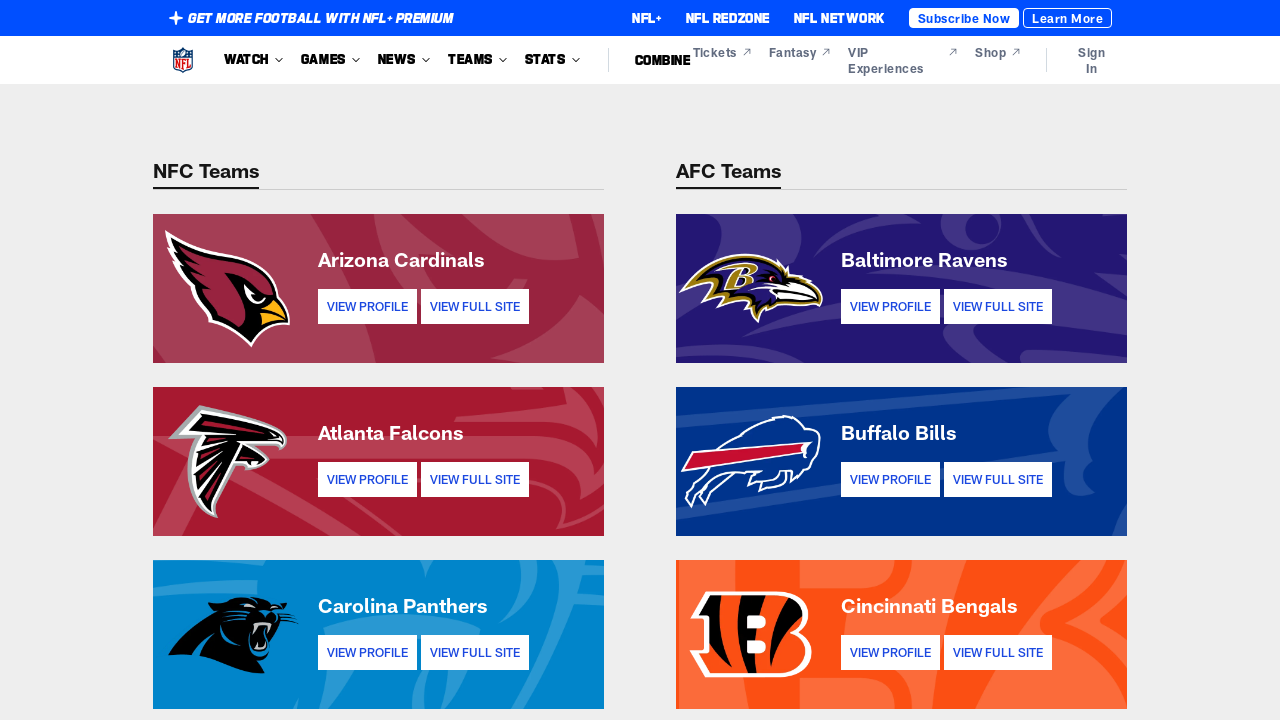

Extracted team profile URL
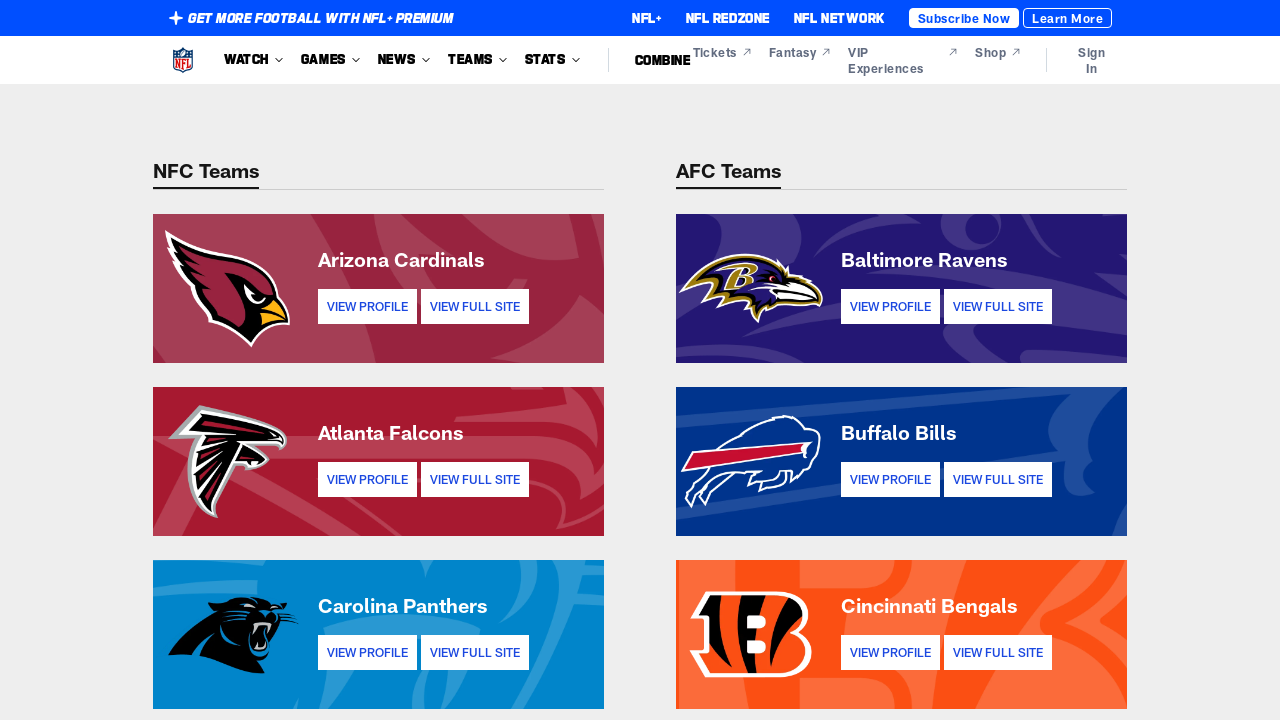

Constructed team roster URL
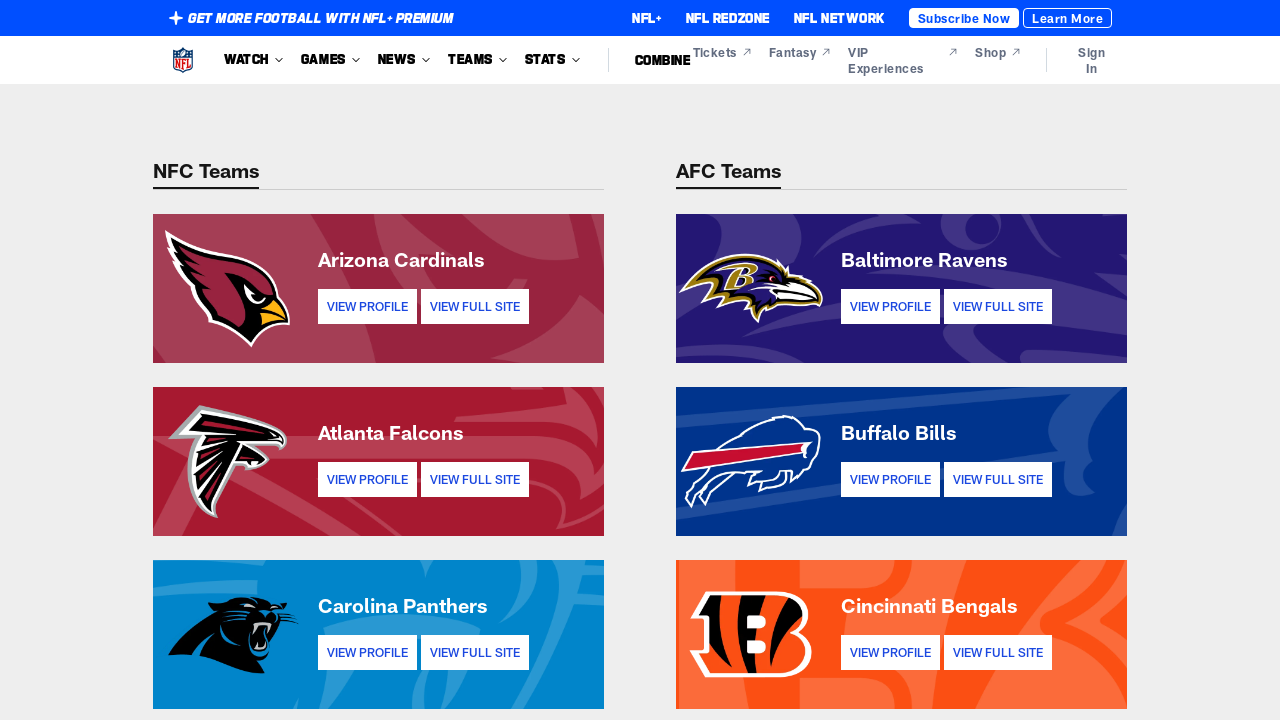

Navigated to team roster page
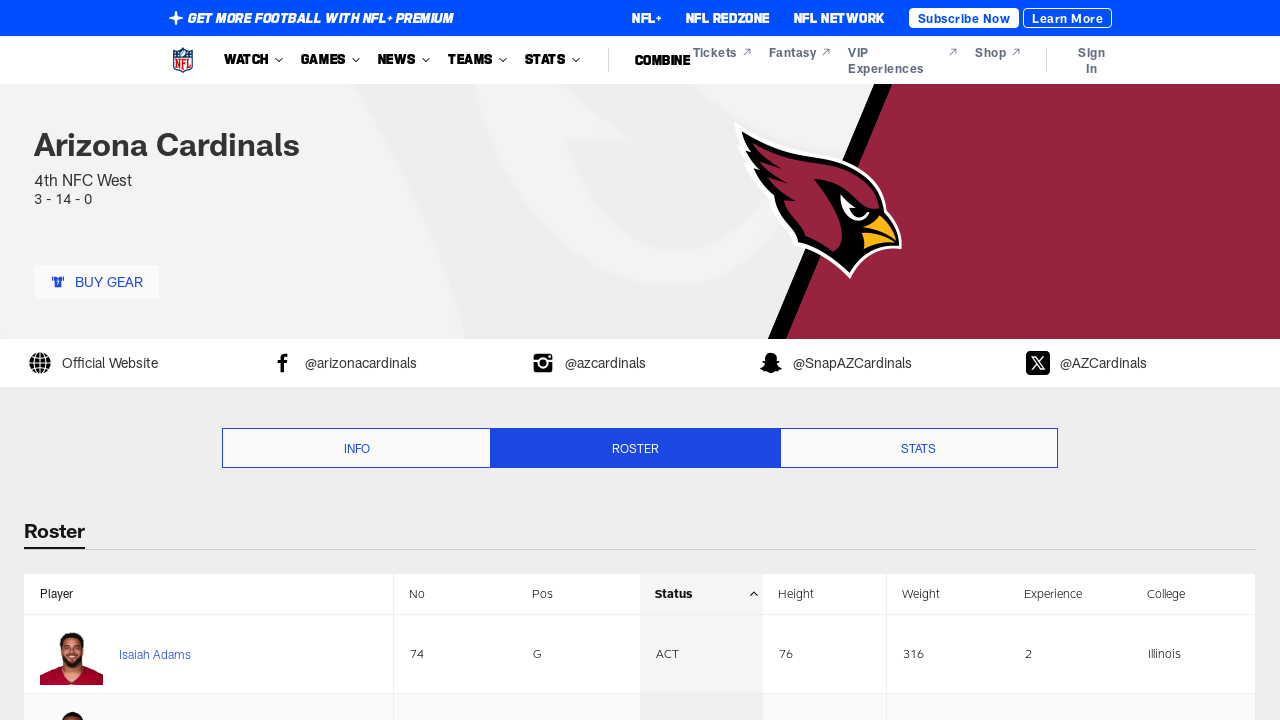

Waited for team roster page to fully load
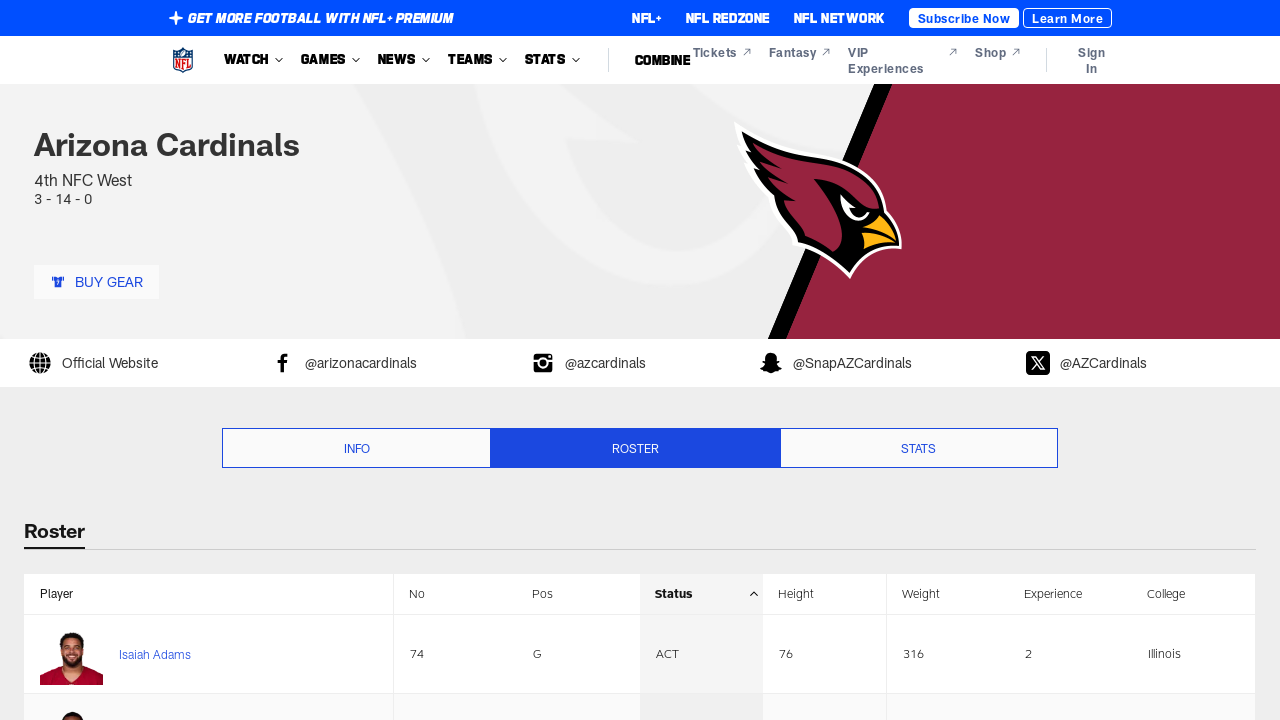

Waited for roster table rows to load
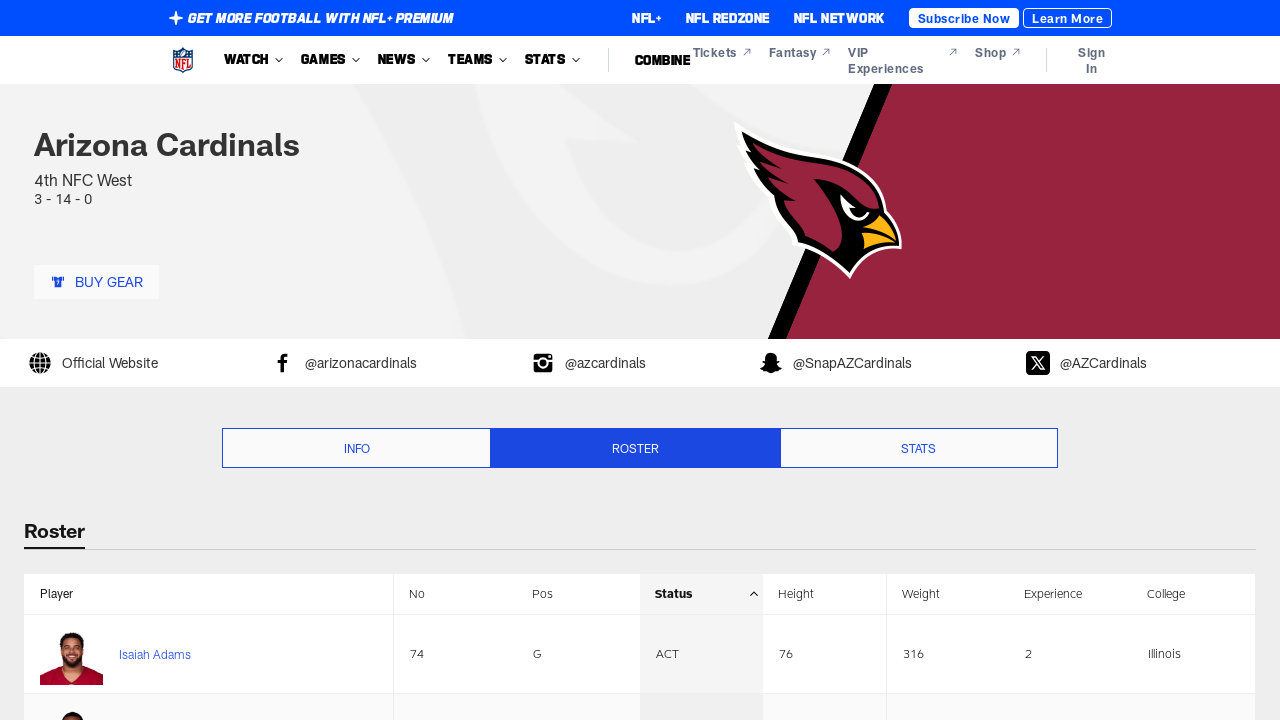

Retrieved all player rows from roster table
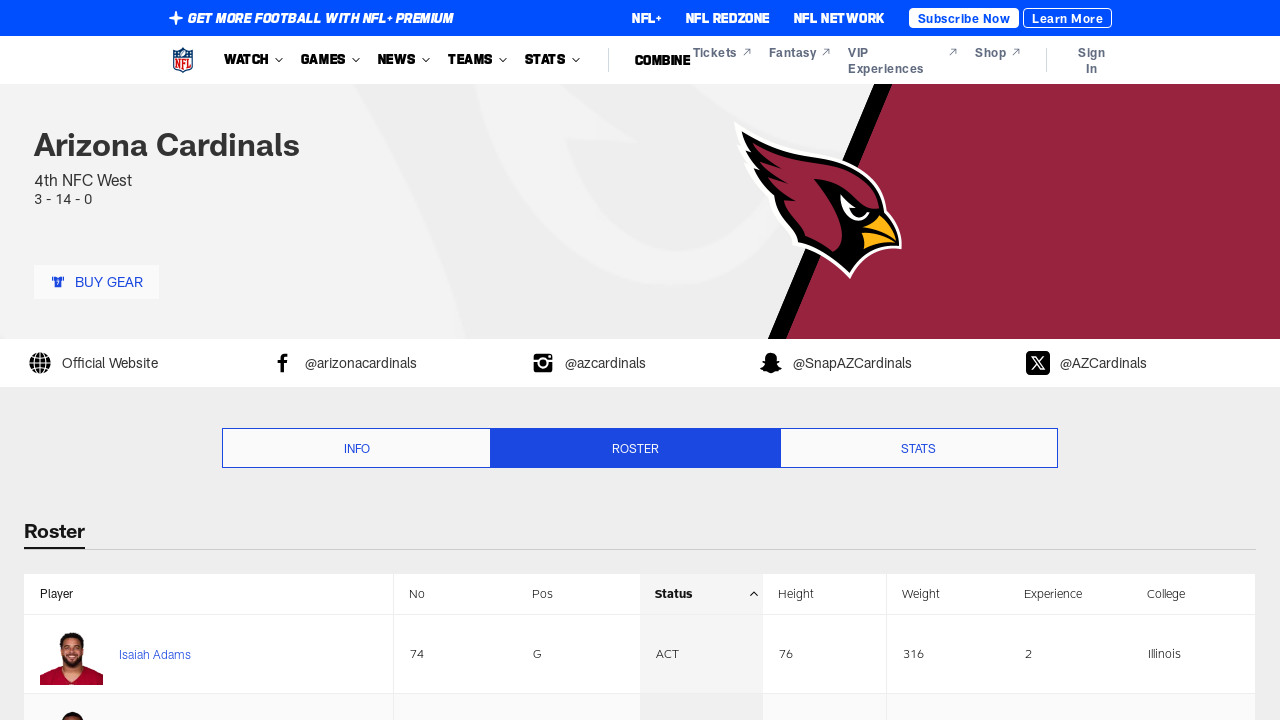

Selected the first player row
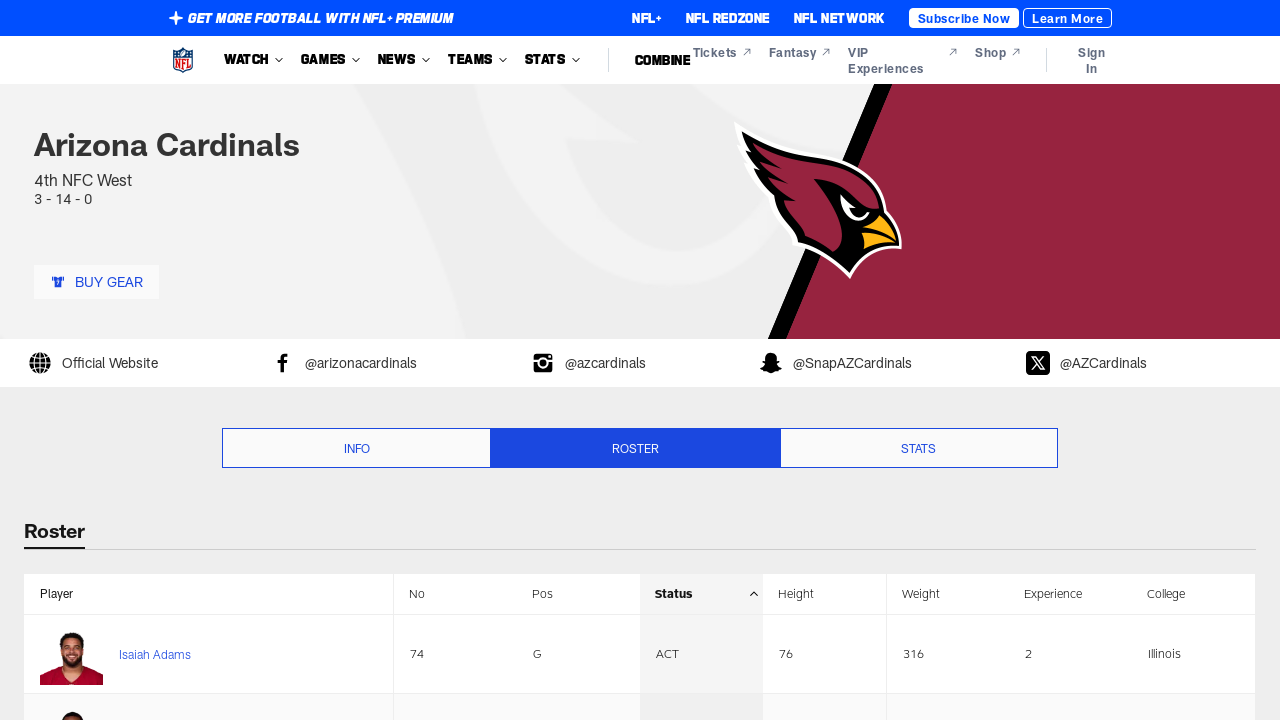

Retrieved all columns from first player row
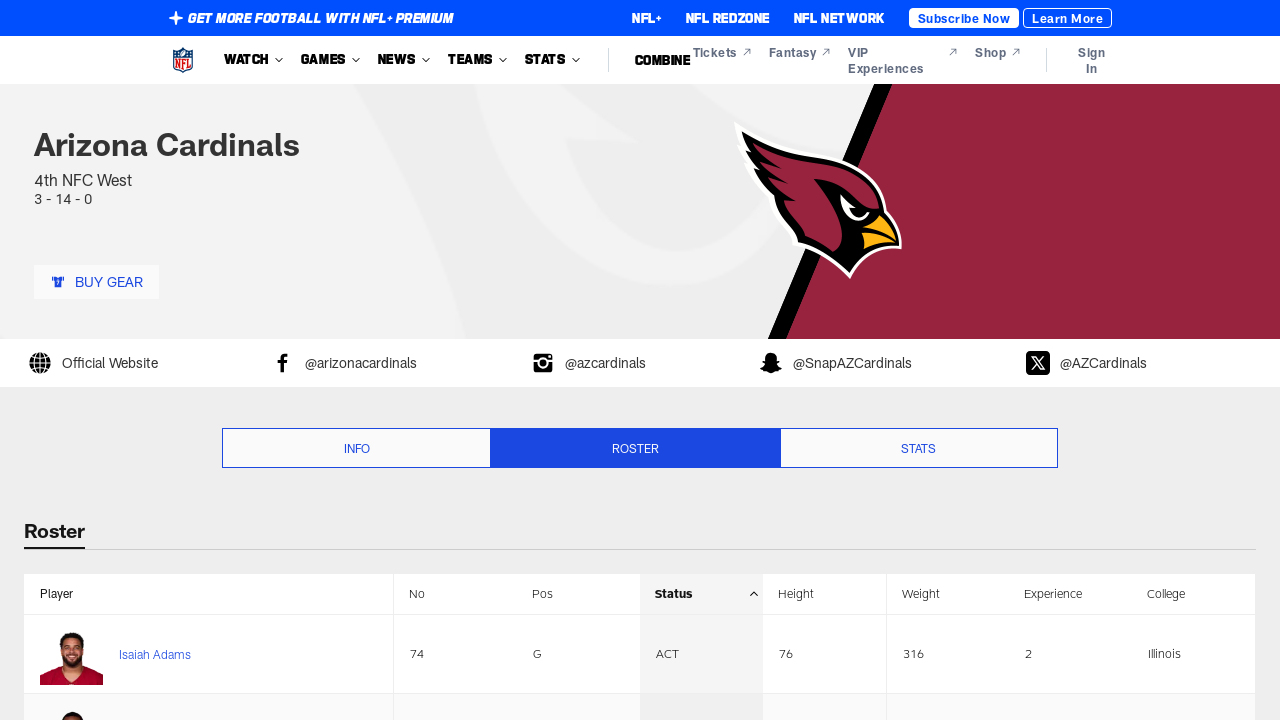

Found first player's name link element
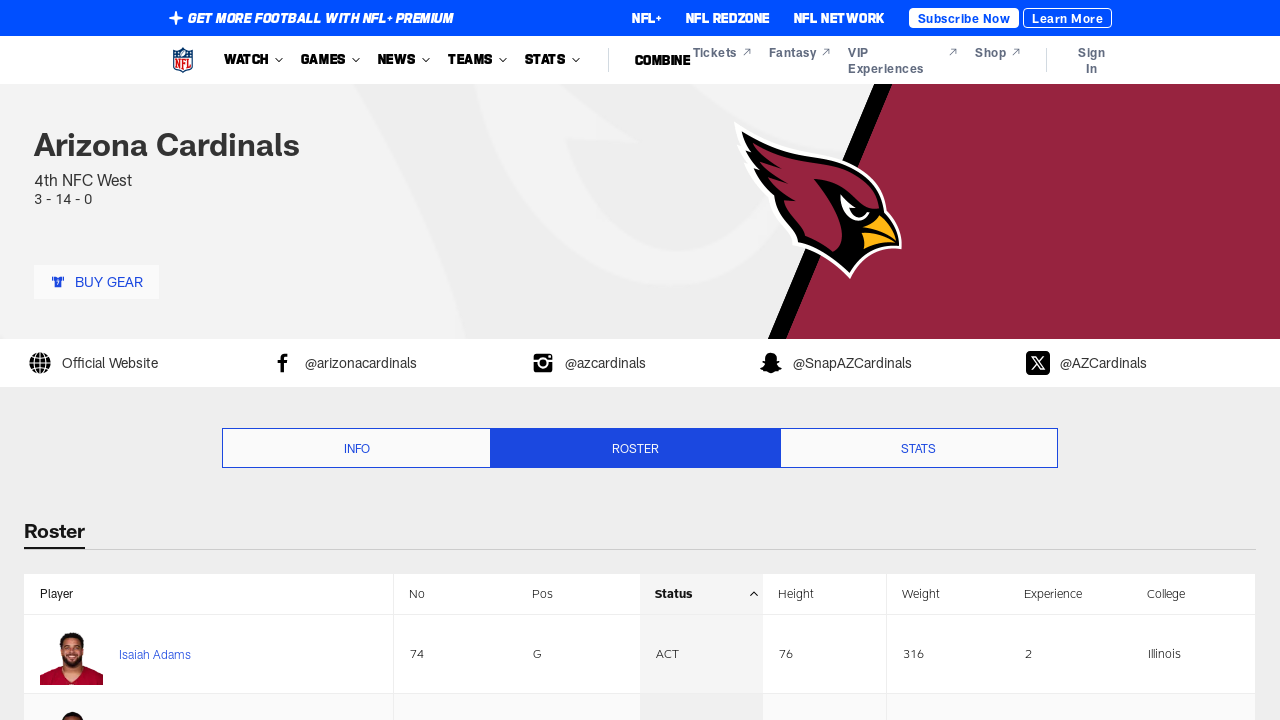

Extracted first player's profile URL
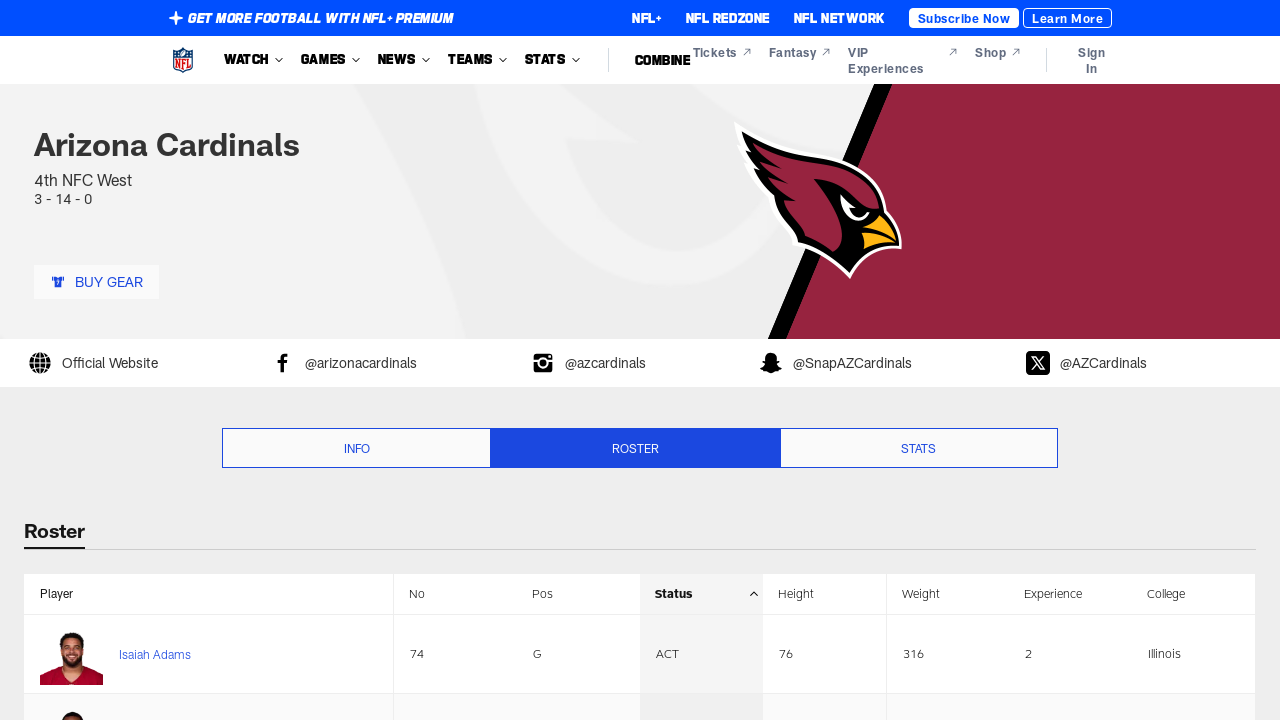

Navigated to first player's profile page
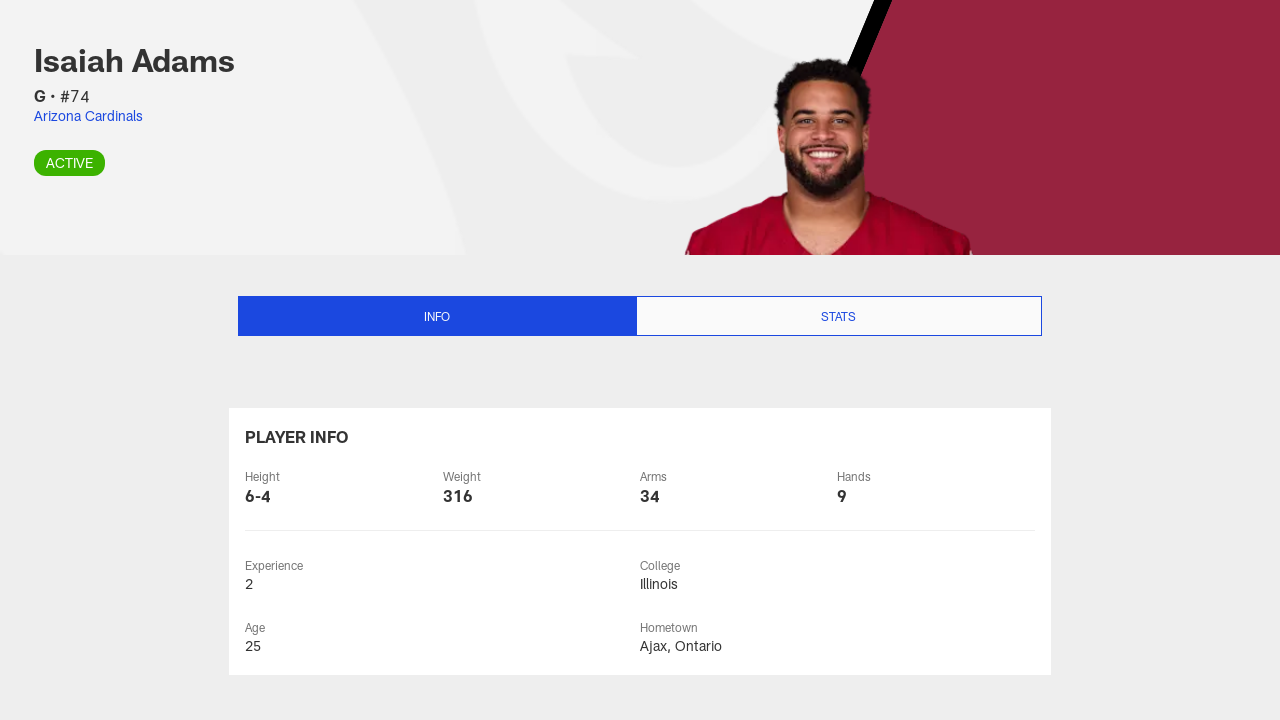

Waited for player profile page to fully load
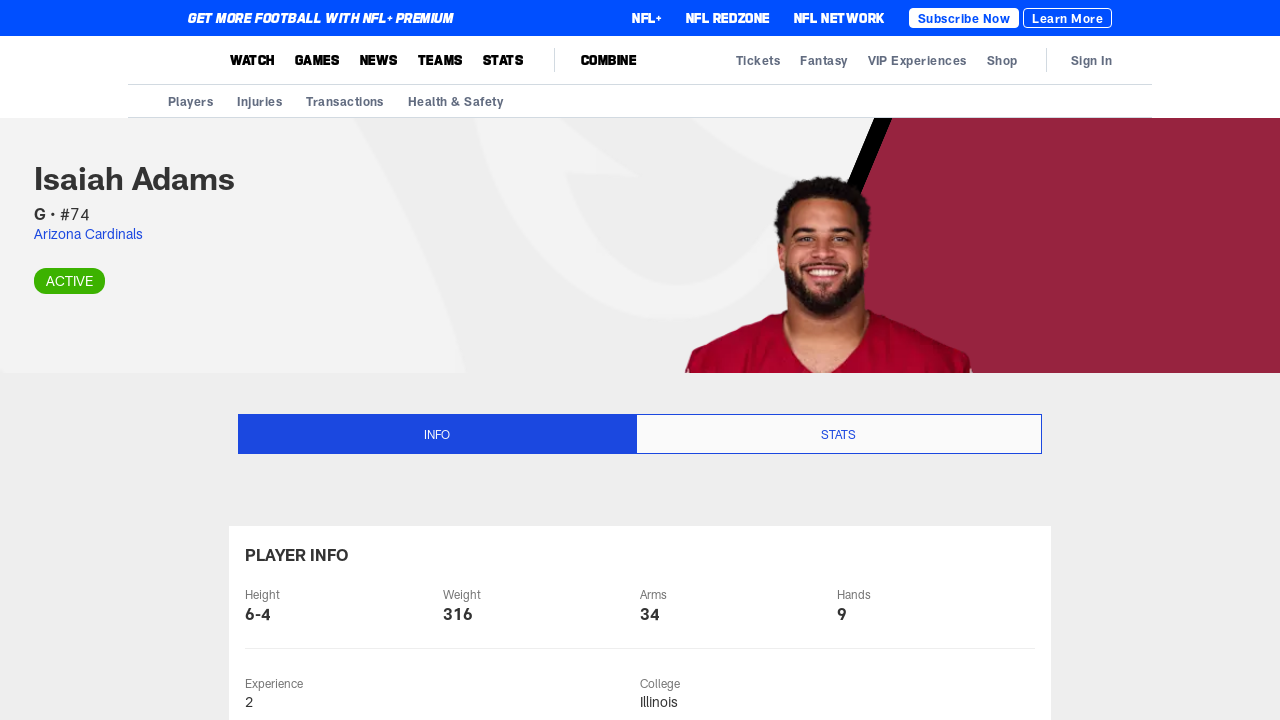

Verified player info section loaded successfully
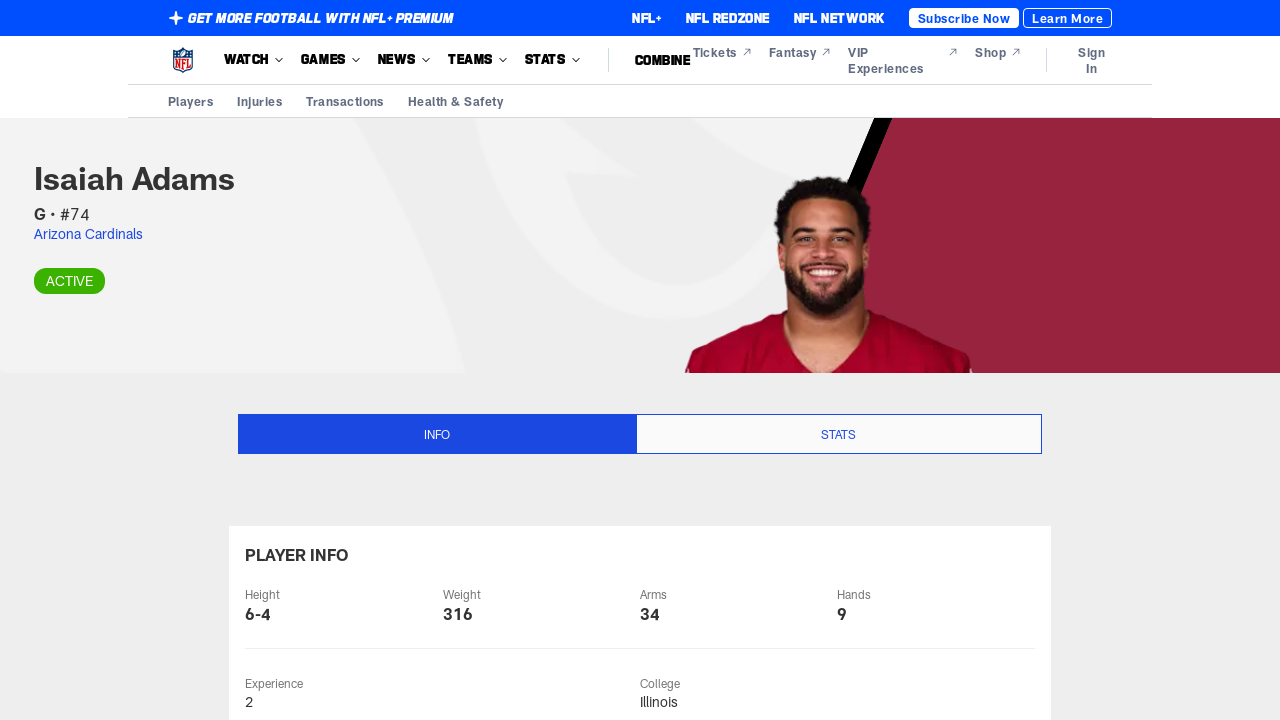

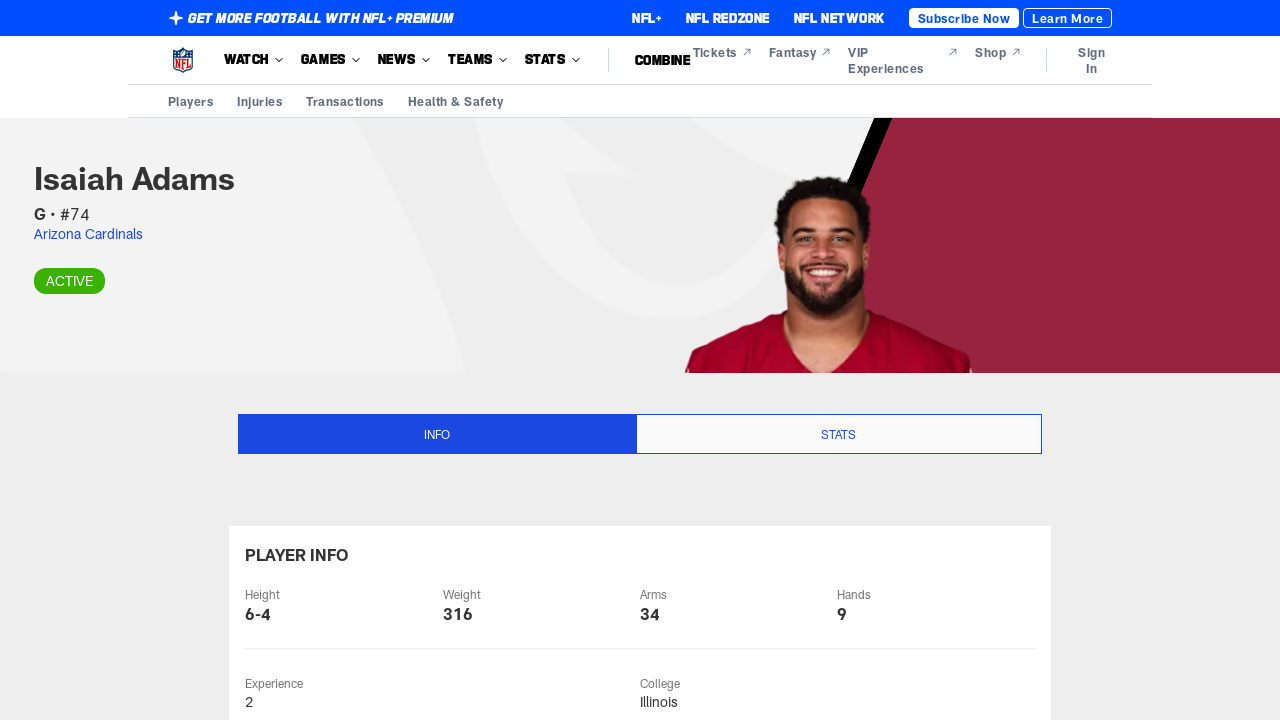